Tests JavaScript prompt alert interaction by clicking a button that triggers a prompt and then entering text into the alert dialog.

Starting URL: https://omayo.blogspot.com/

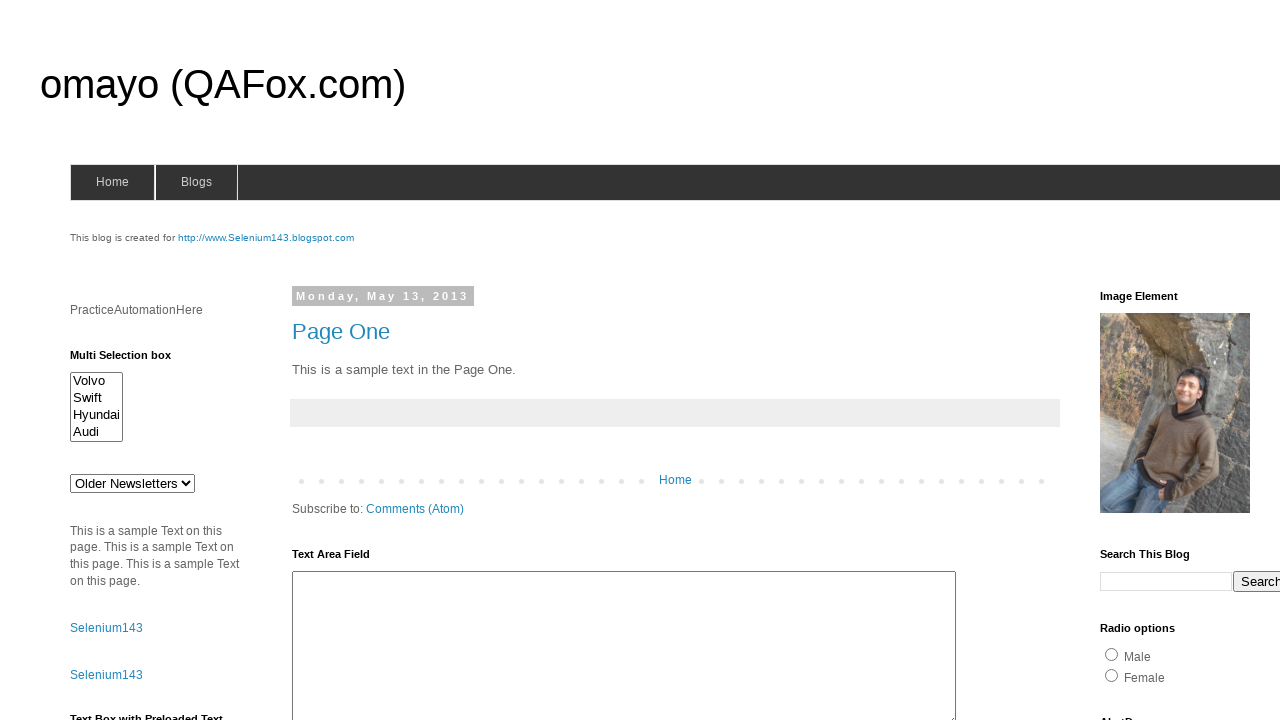

Clicked prompt button to trigger JavaScript alert at (1140, 361) on #prompt
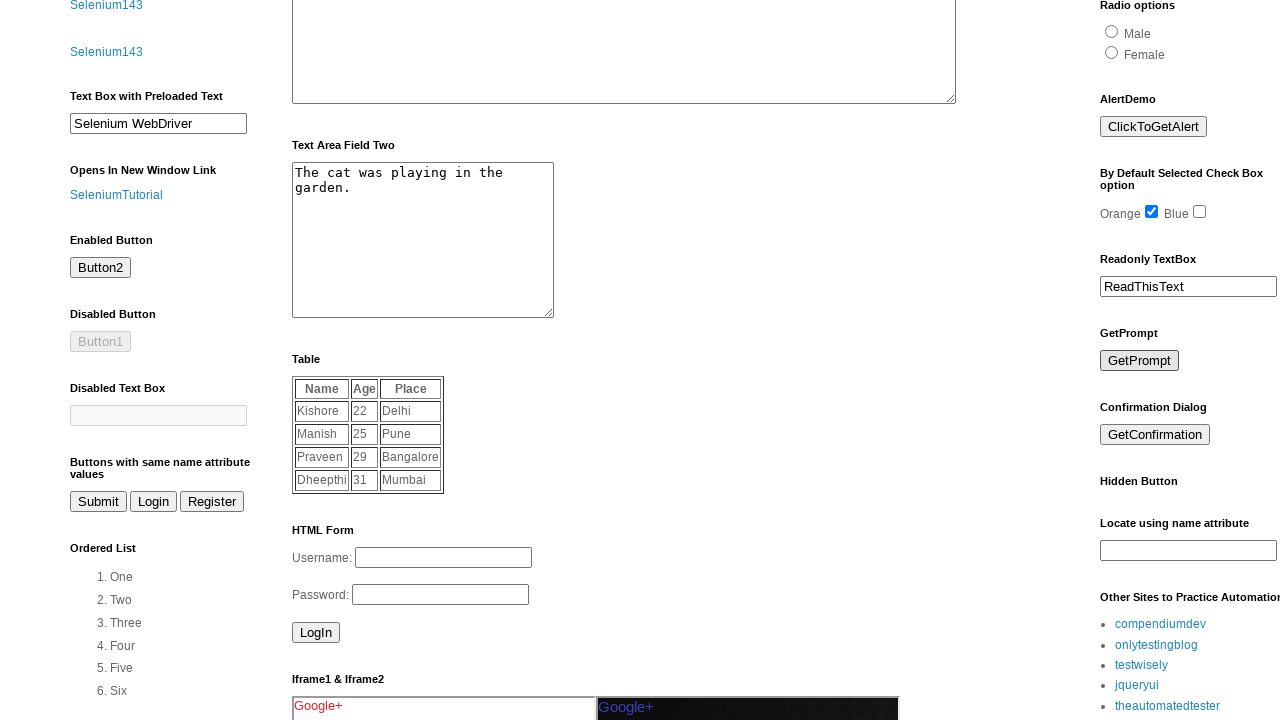

Set up dialog handler to accept prompt with 'Automation' text
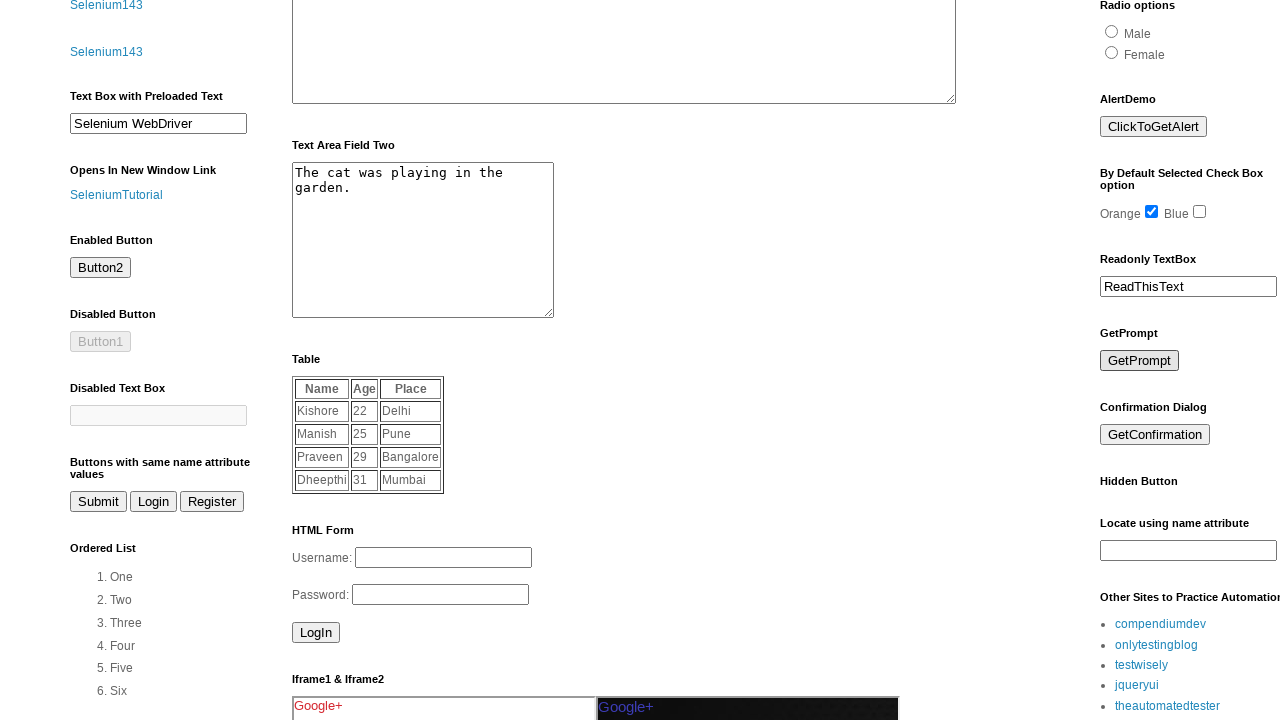

Clicked prompt button again to trigger dialog with handler ready at (1140, 361) on #prompt
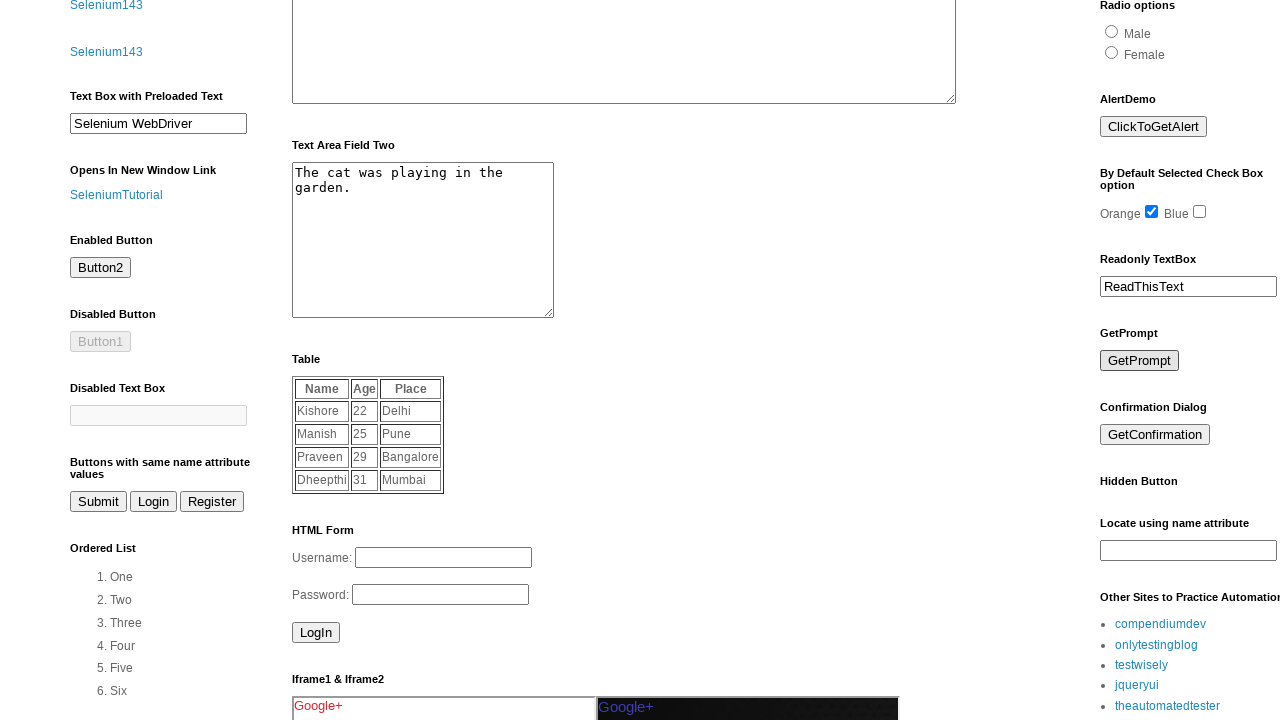

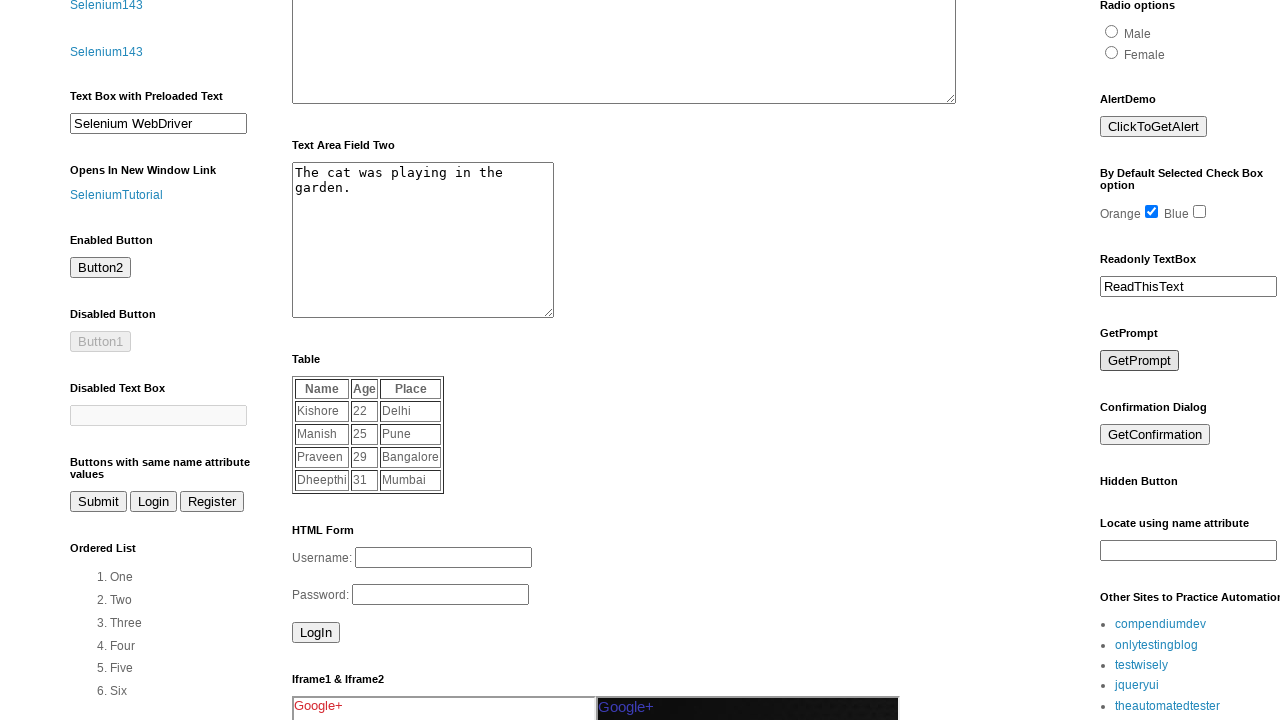